Tests JavaScript prompt alert handling by clicking a button to trigger a prompt, entering text into the prompt, and accepting it.

Starting URL: https://v1.training-support.net/selenium/javascript-alerts

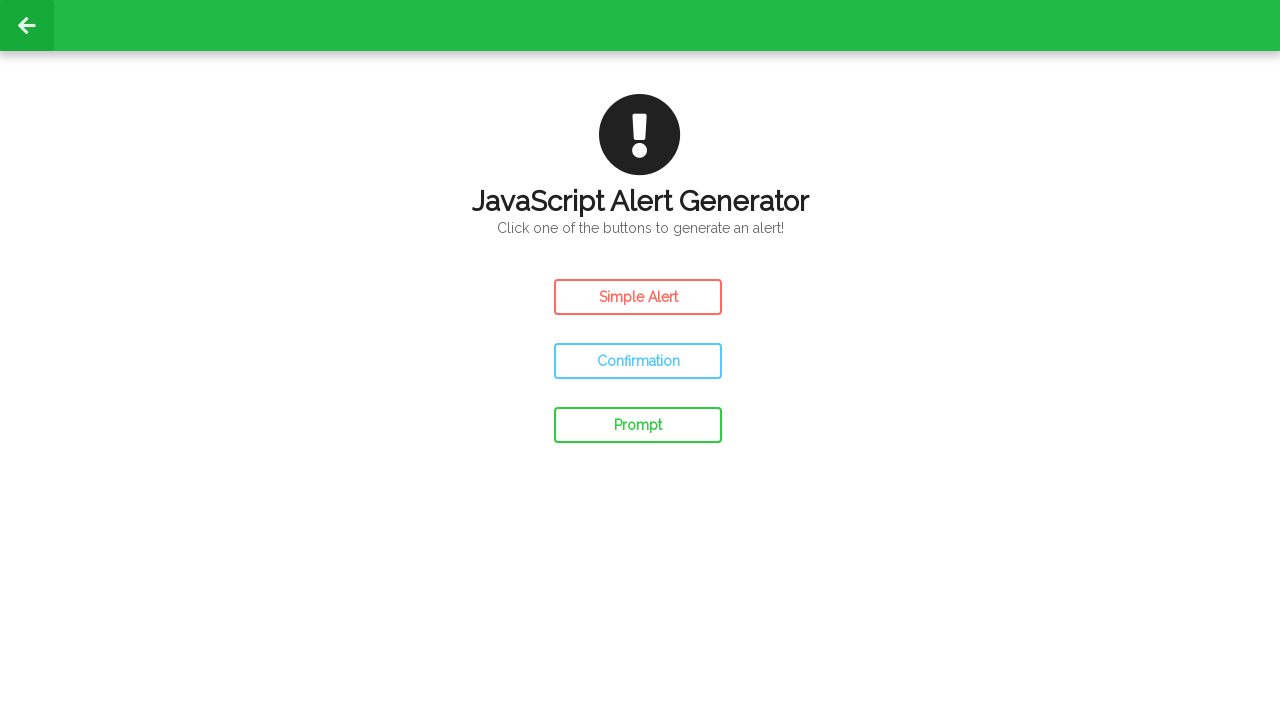

Set up dialog handler for prompt alert
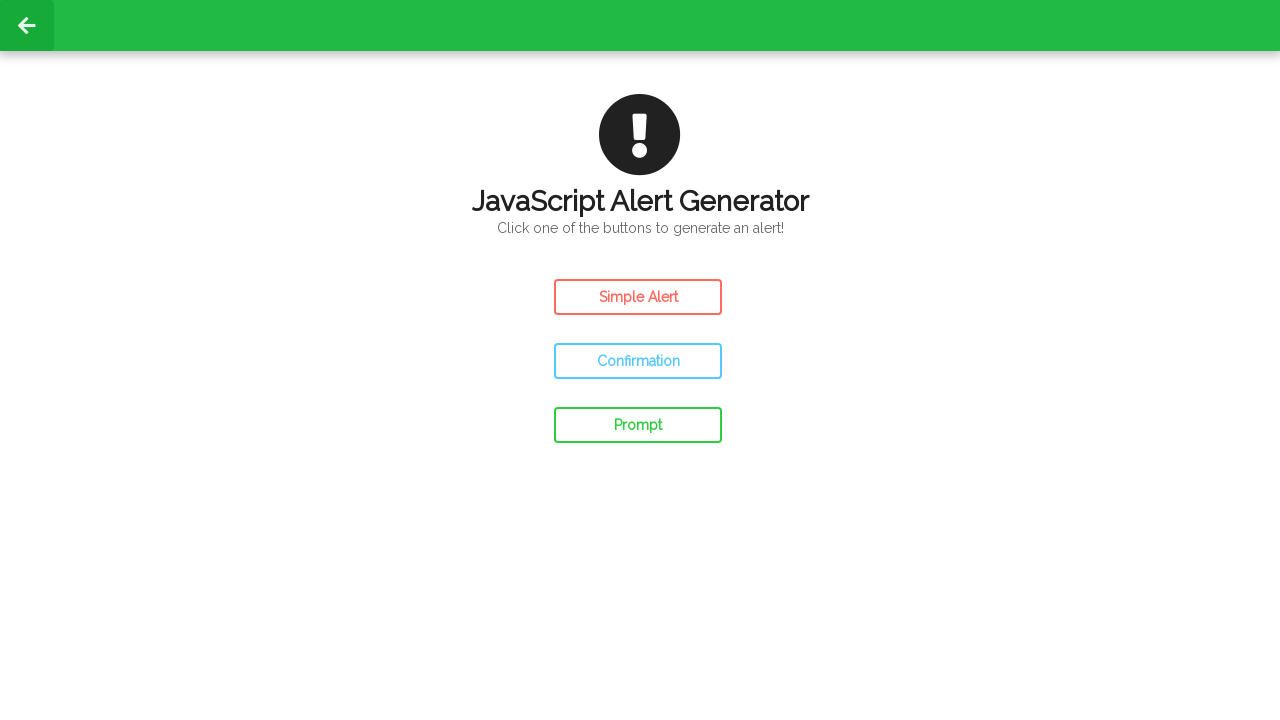

Clicked prompt button to trigger JavaScript alert at (638, 425) on #prompt
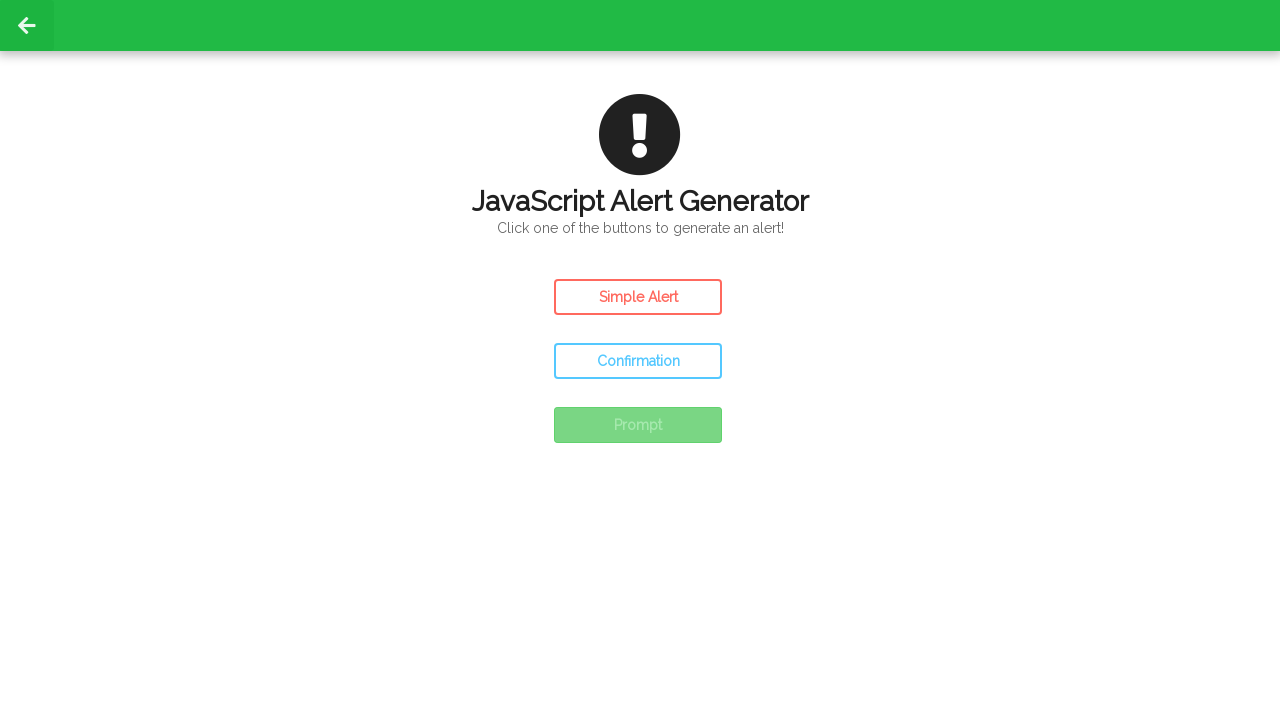

Waited for prompt dialog to be handled and accepted with 'Awesome!' text
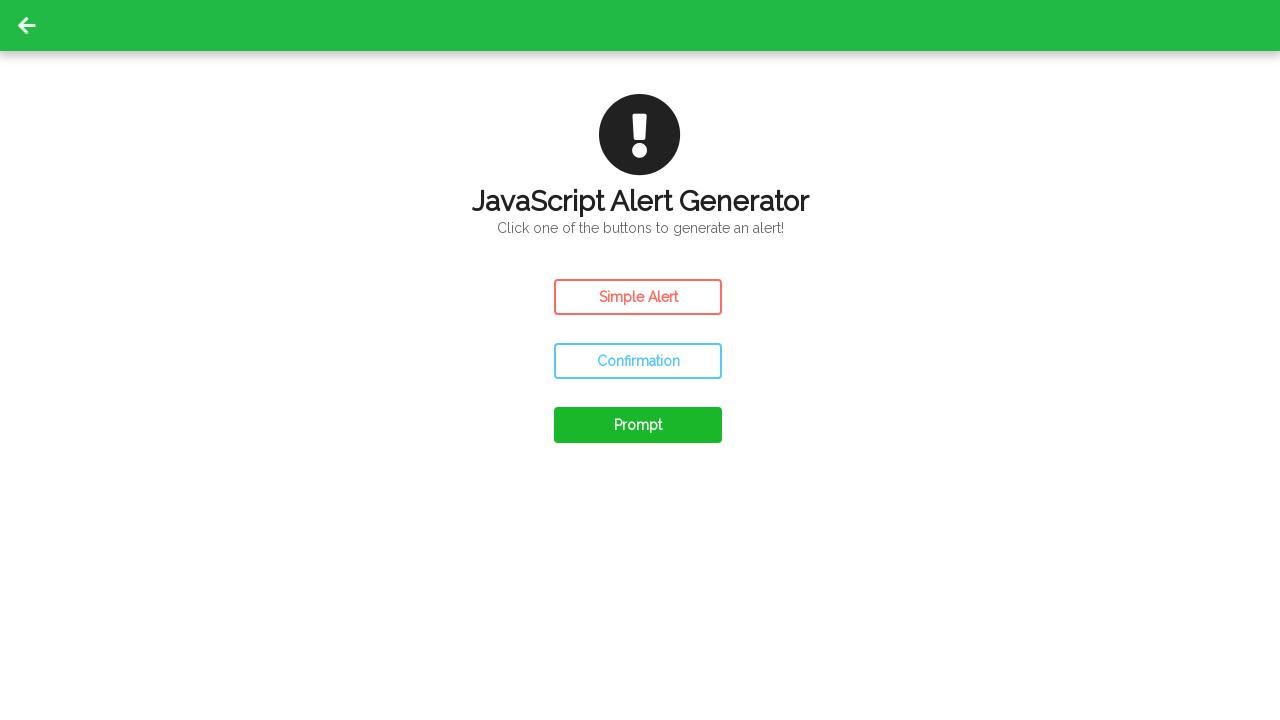

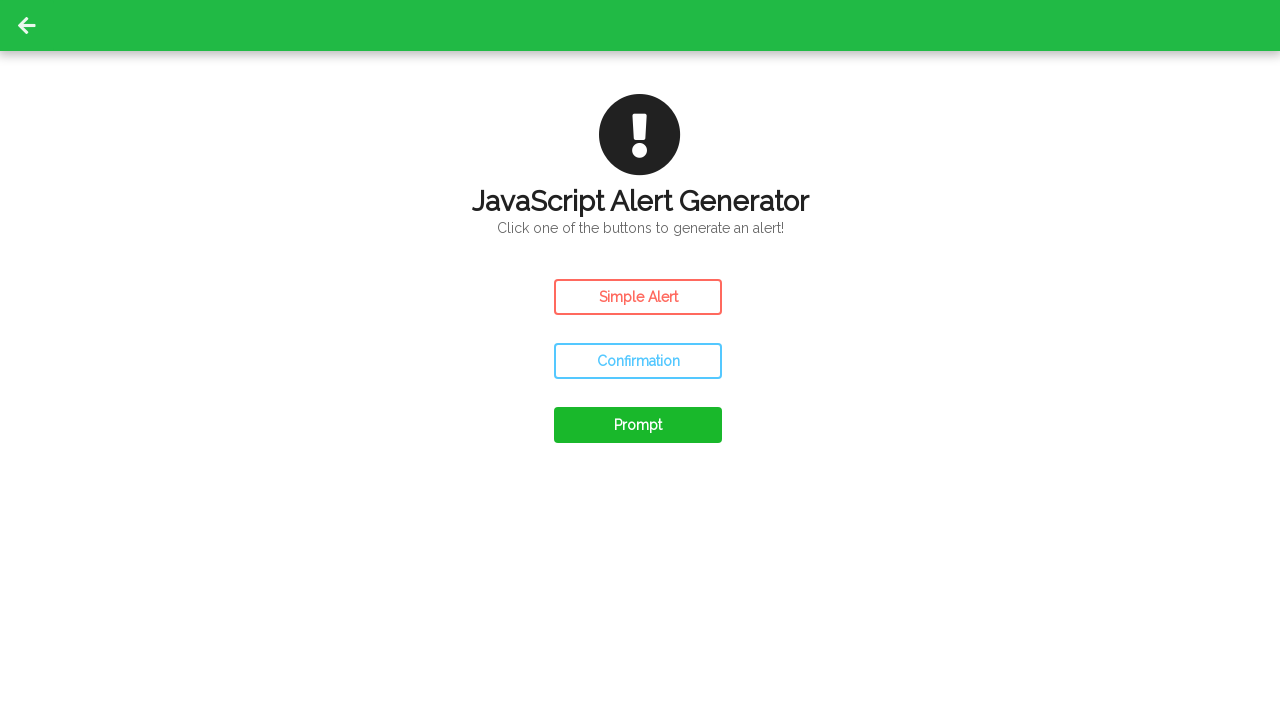